Tests navigation to the Privacy Policy page by clicking the "Политика" link and verifying the page title contains the expected agreement text

Starting URL: https://www.handler.by

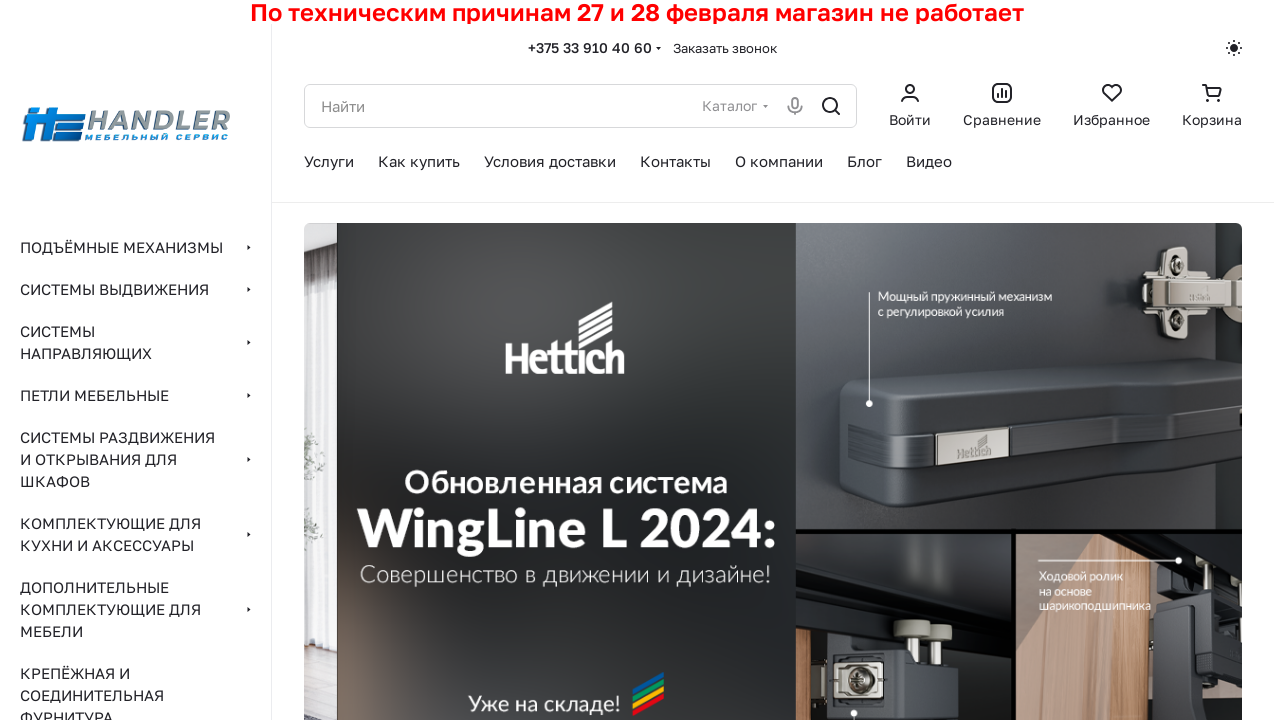

Scrolled 'Политика' link into view
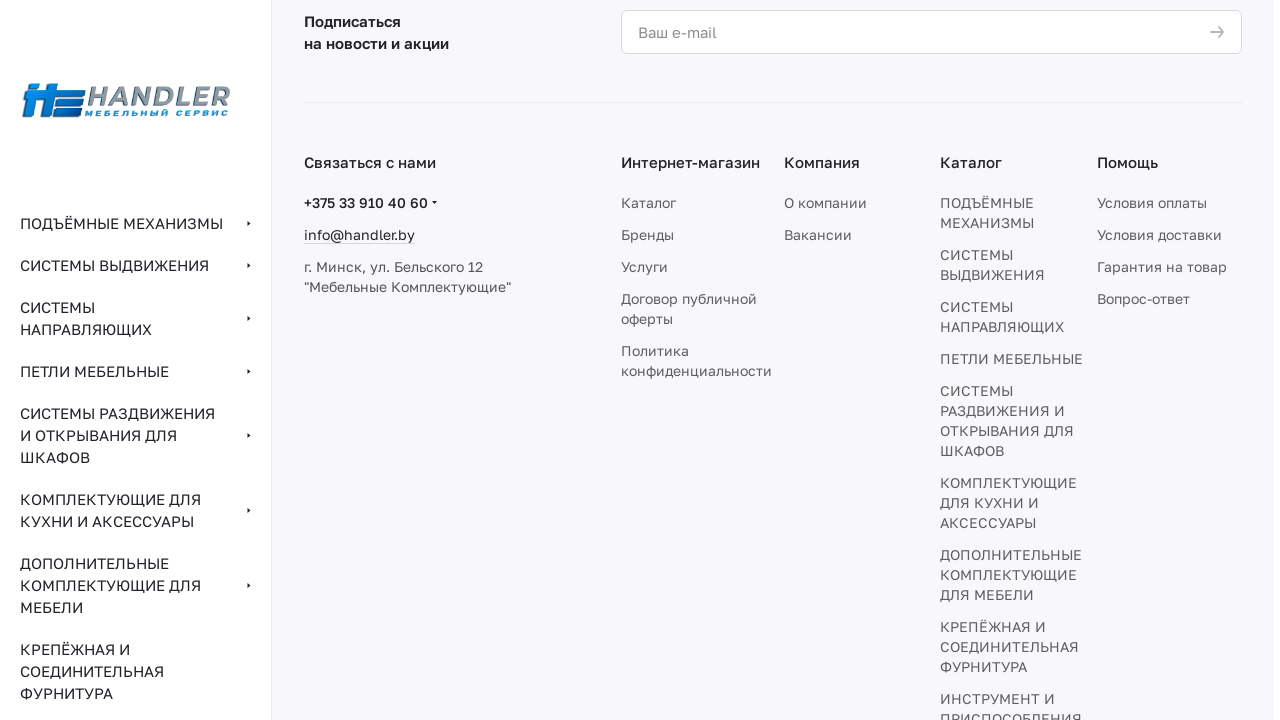

Clicked 'Политика' (Policy) link at (655, 350) on xpath=//*[contains(text(),'Политика')]
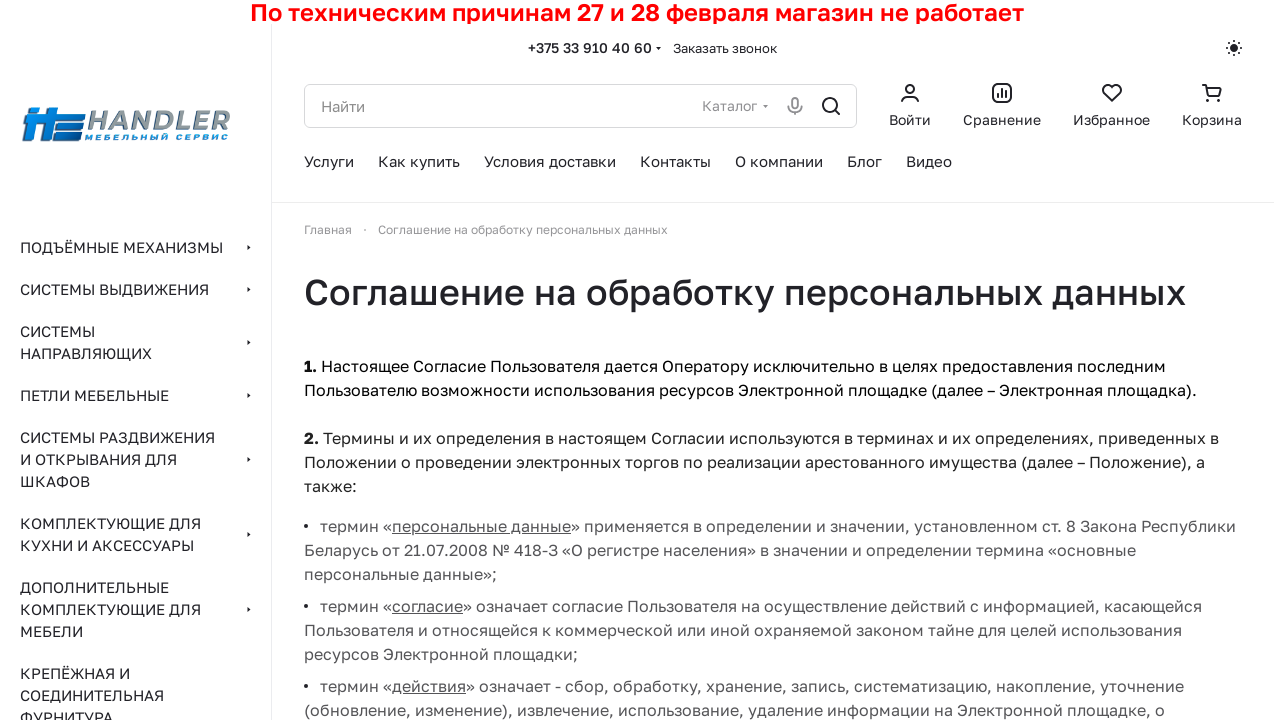

Page title element loaded on Privacy Policy page
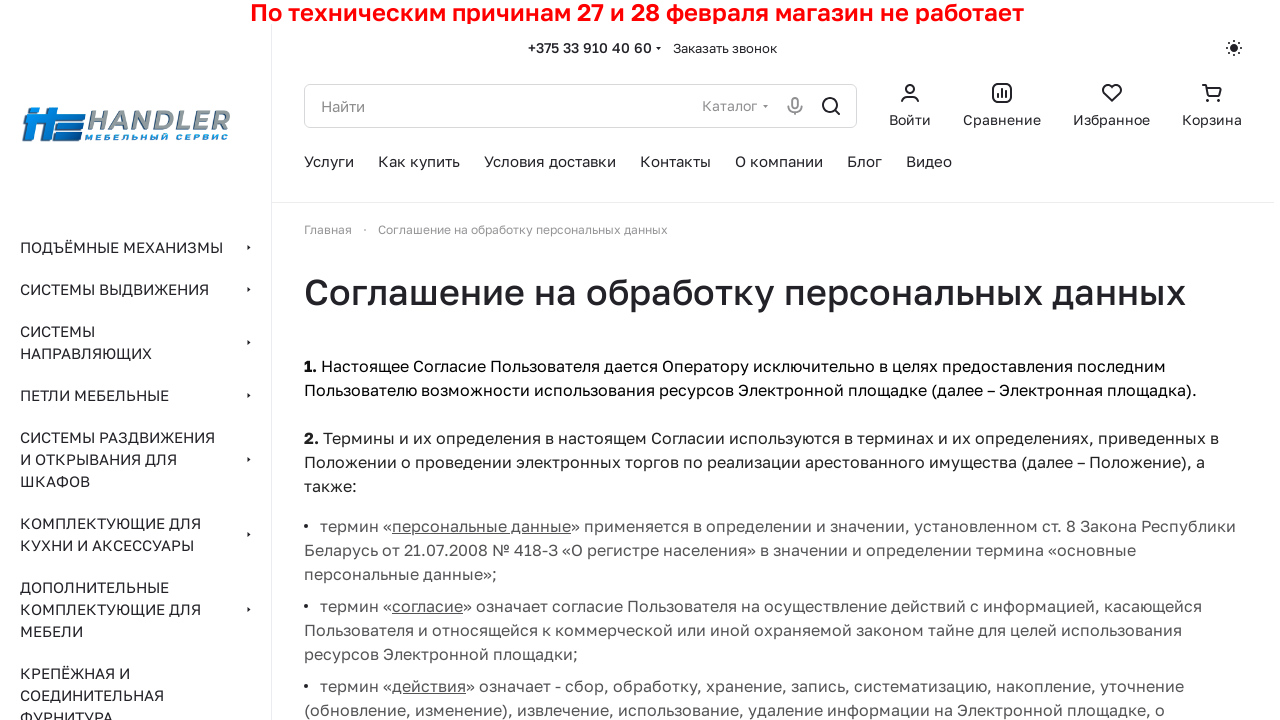

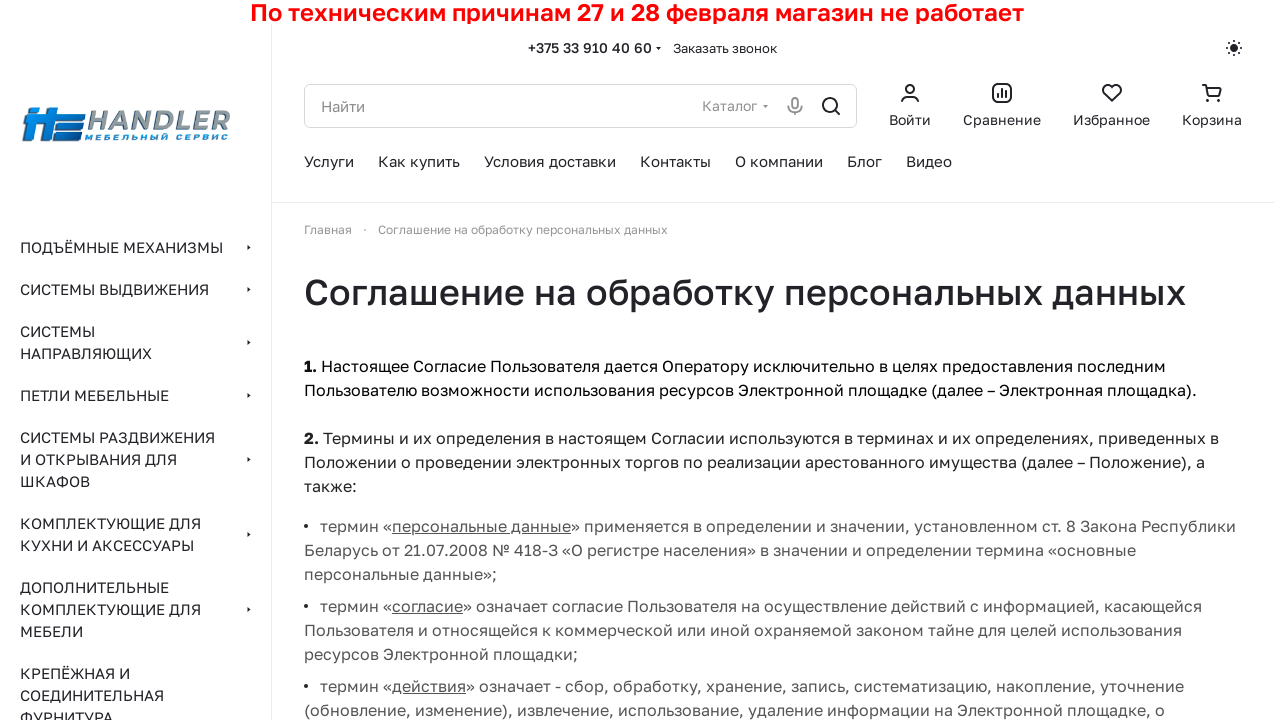